Selects a specific date in a date picker by clearing the field and entering a new date

Starting URL: https://demoqa.com/date-picker

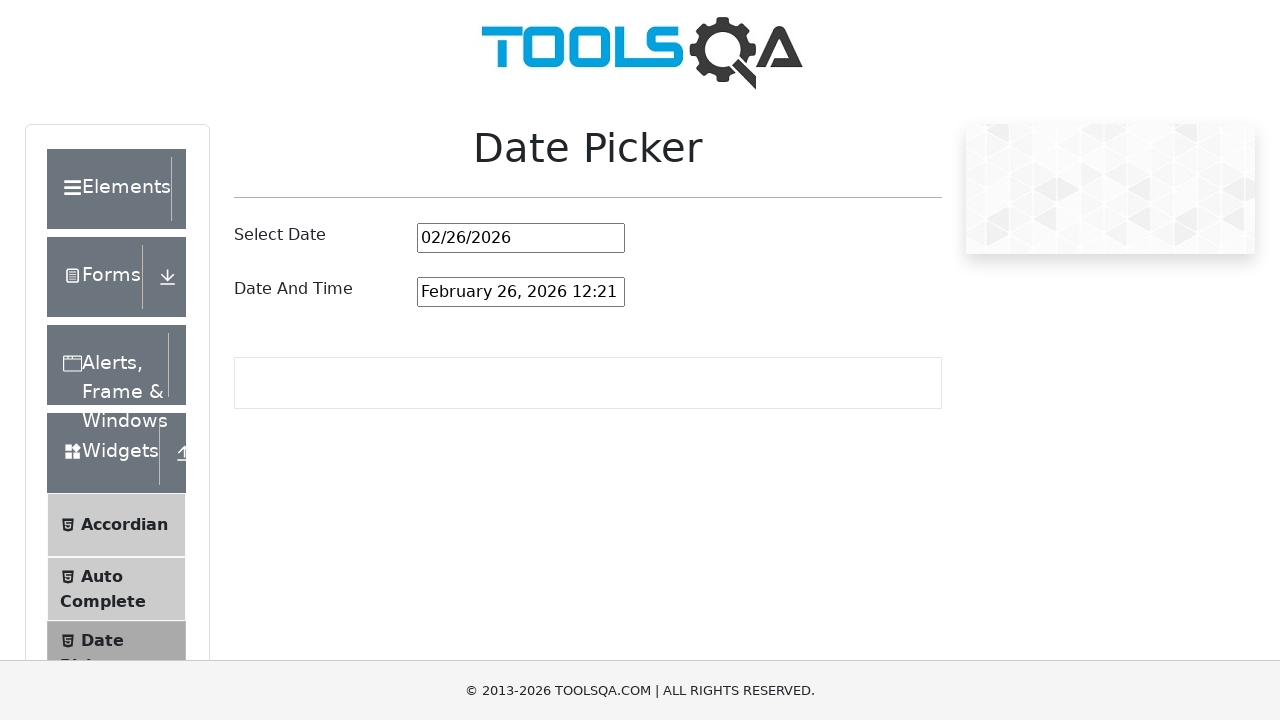

Clicked on date picker input field at (521, 238) on #datePickerMonthYearInput
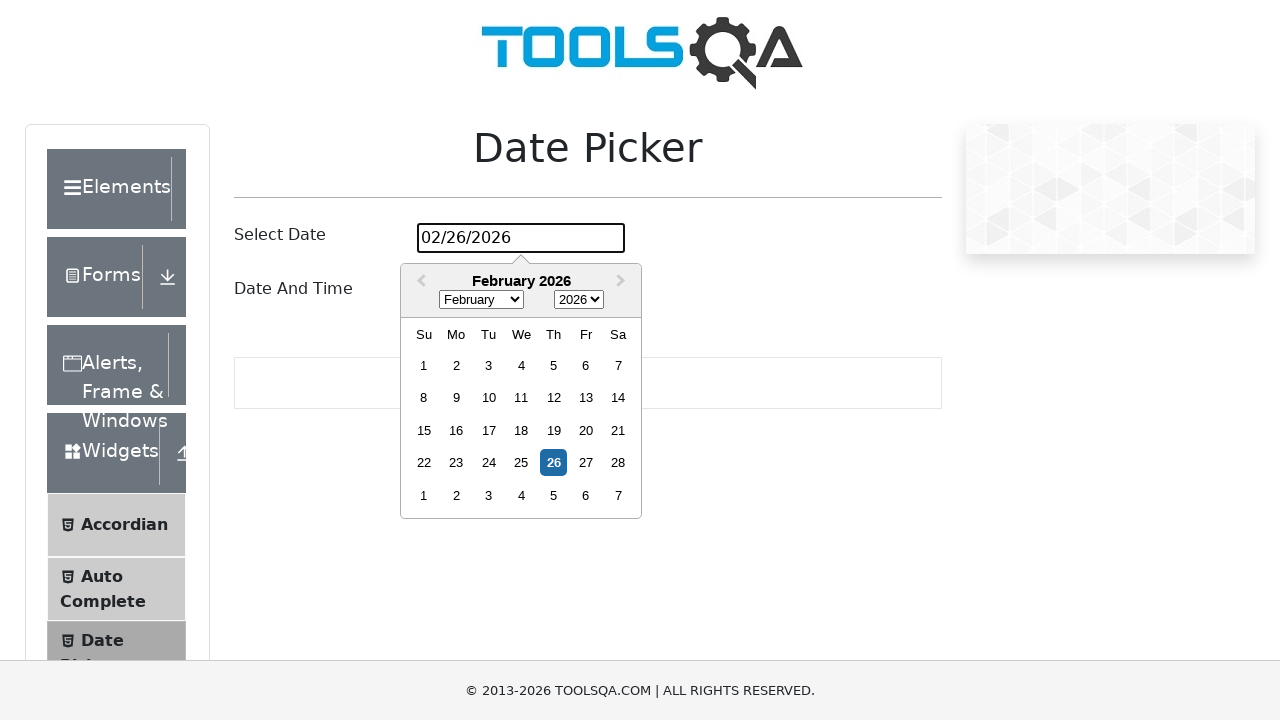

Selected all text in date picker input on #datePickerMonthYearInput
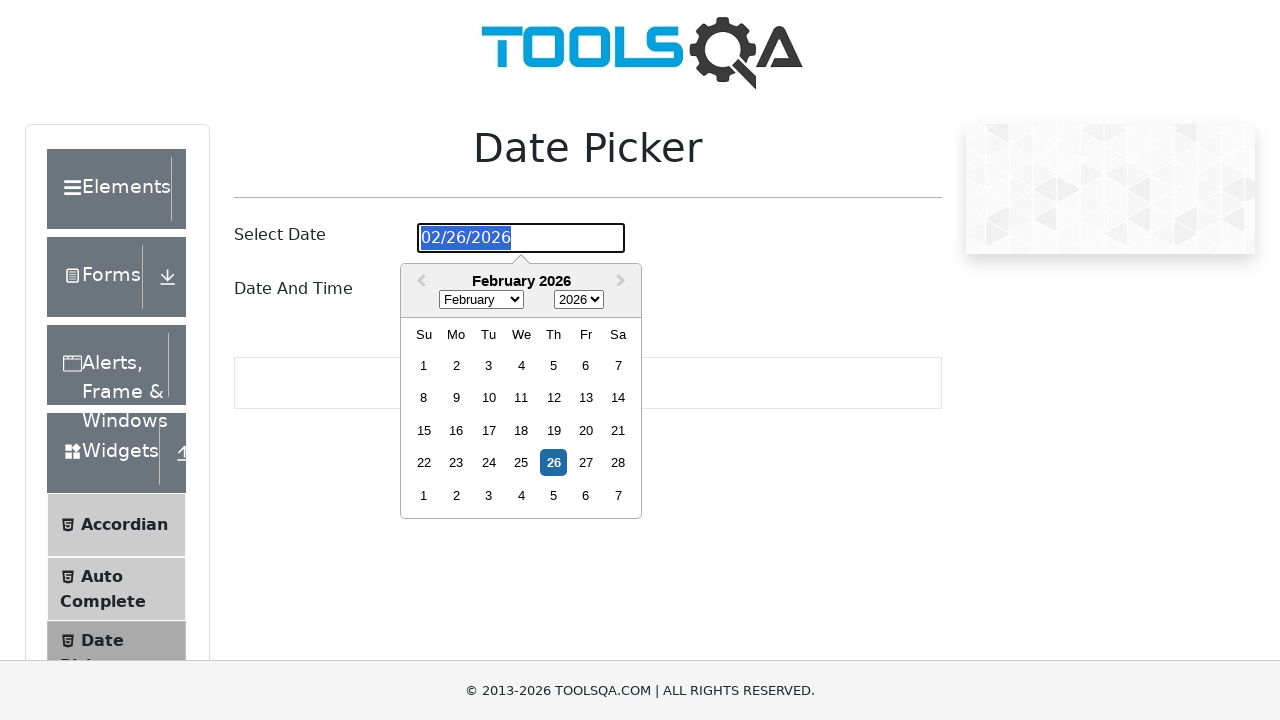

Cleared date picker input field on #datePickerMonthYearInput
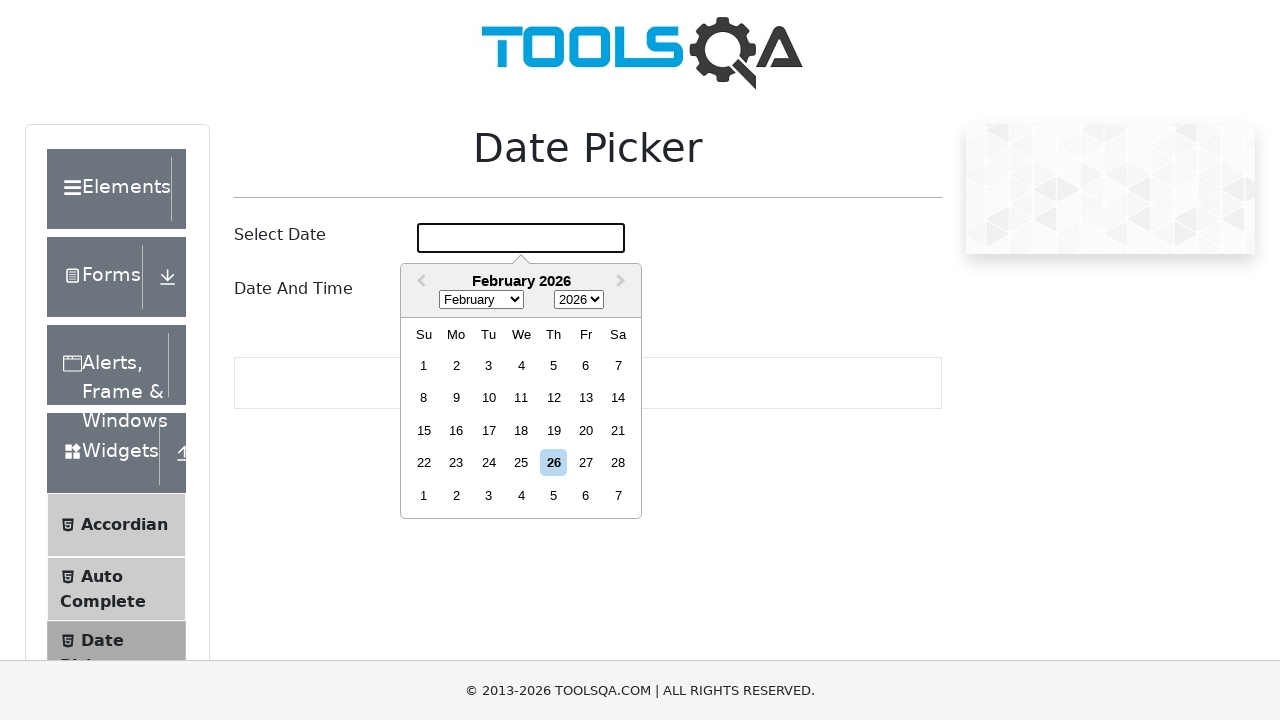

Entered new date '10/05/2024' in date picker on #datePickerMonthYearInput
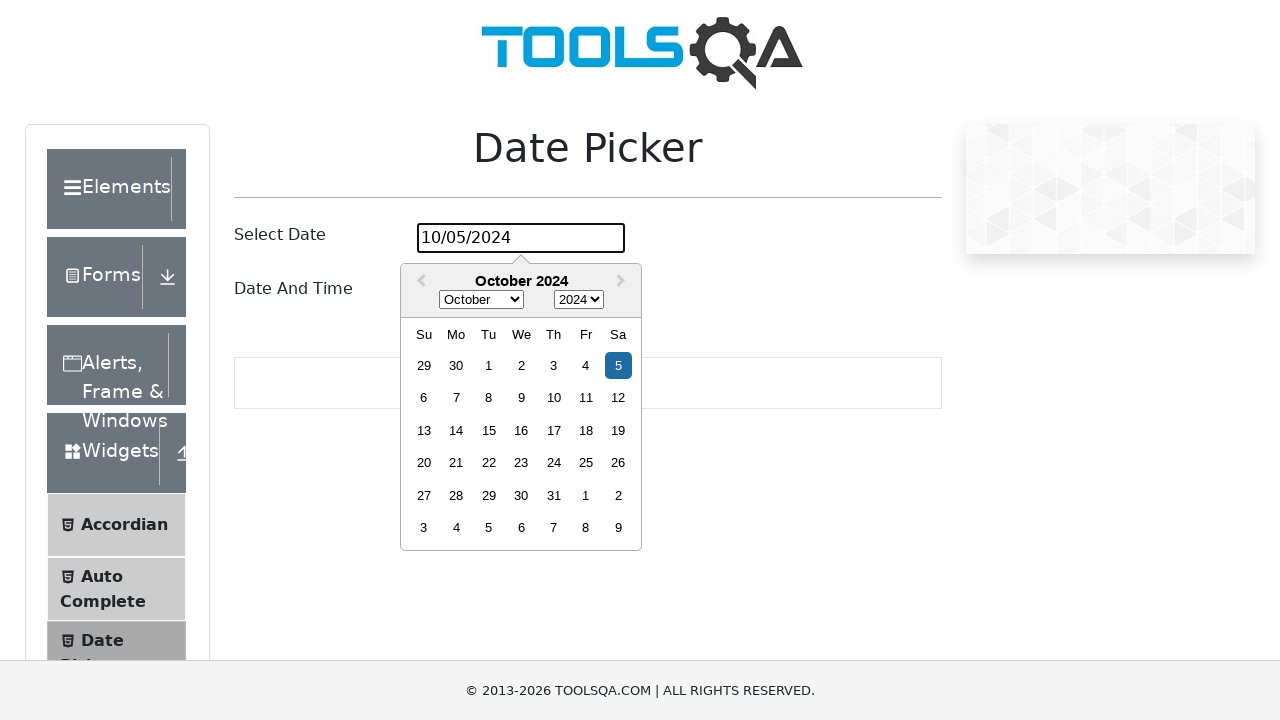

Pressed Enter to confirm date selection on #datePickerMonthYearInput
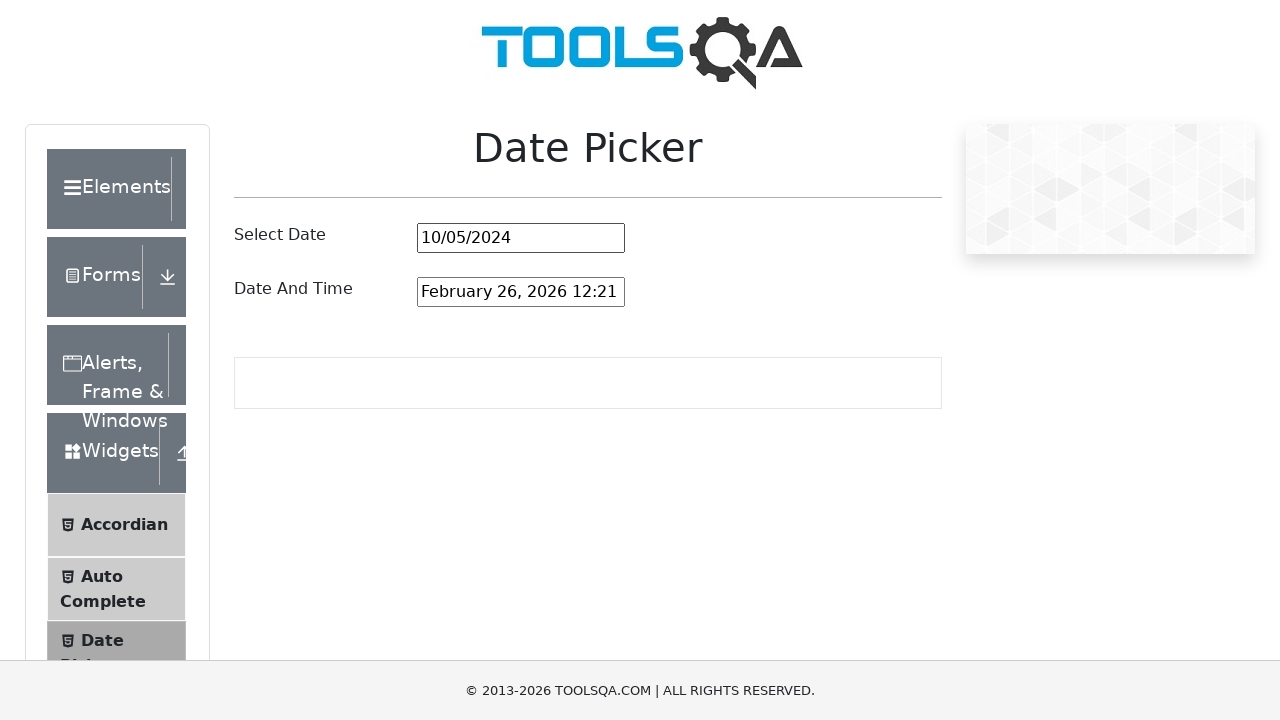

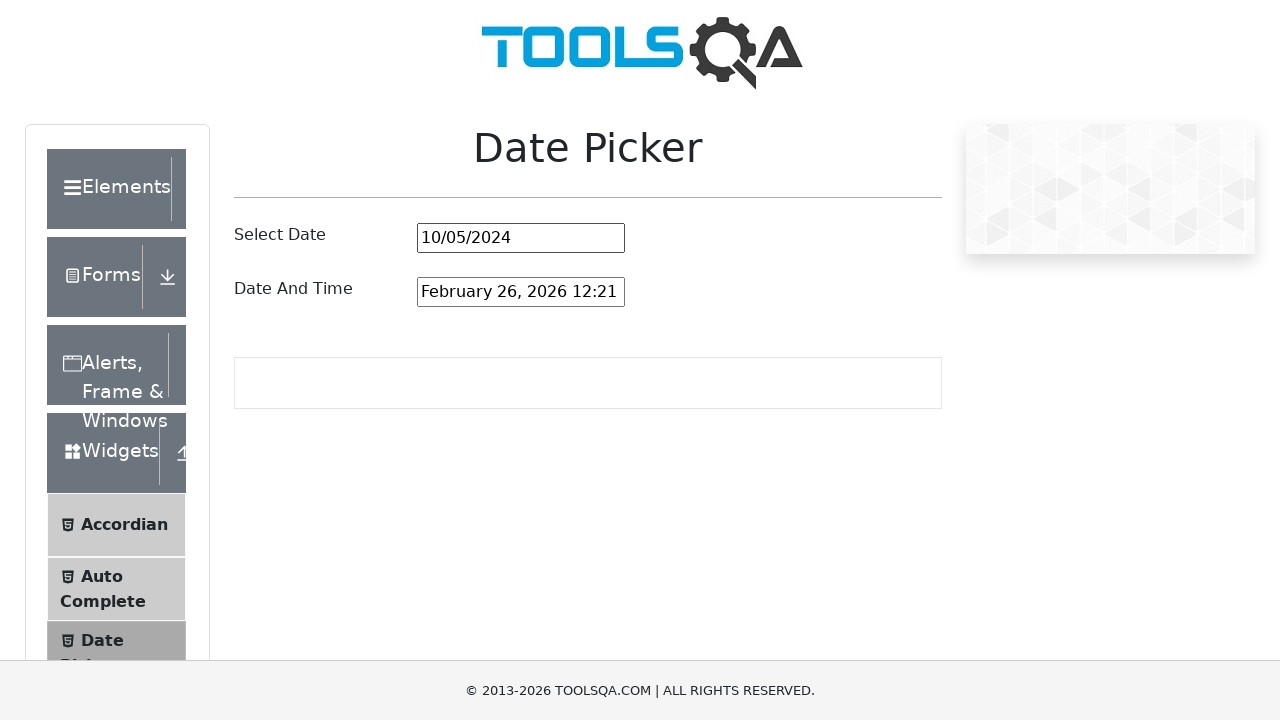